Tests Shadow DOM navigation by clicking on the Men's Outerwear category link and verifying that product listings are displayed.

Starting URL: https://shop.polymer-project.org/

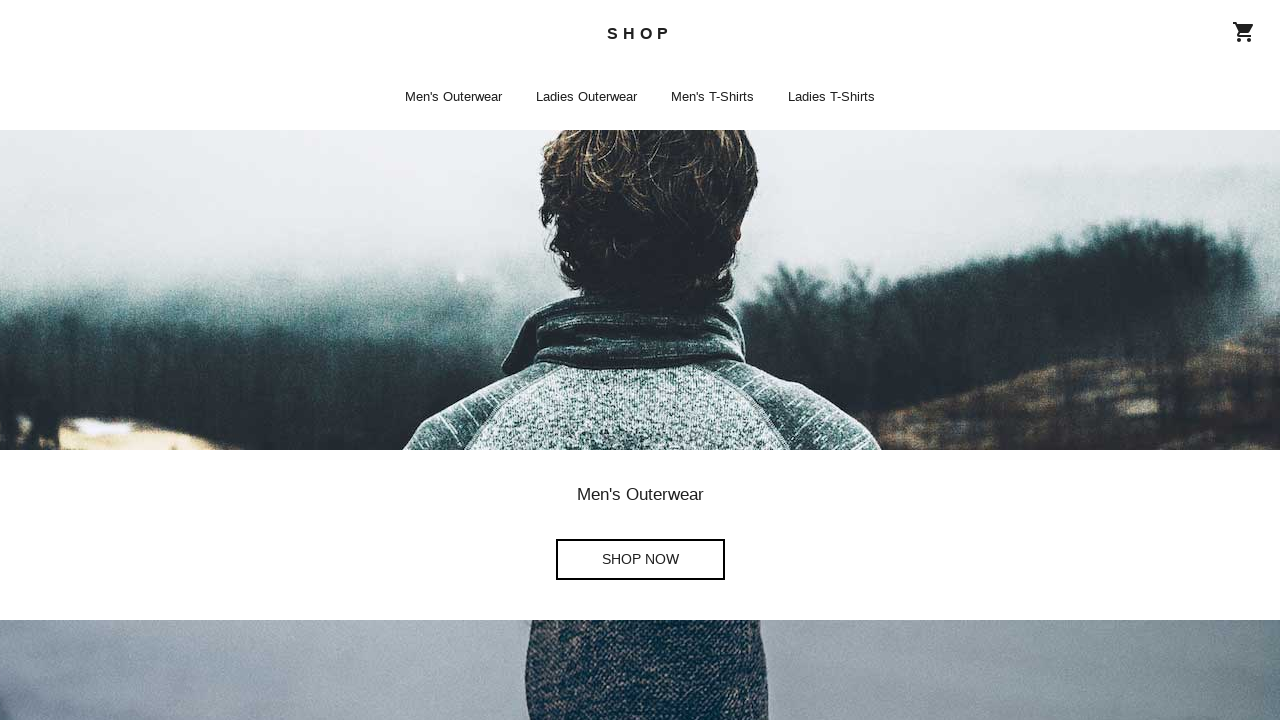

Clicked on Men's Outerwear Shop Now category link at (640, 560) on a[aria-label="Men's Outerwear Shop Now"]
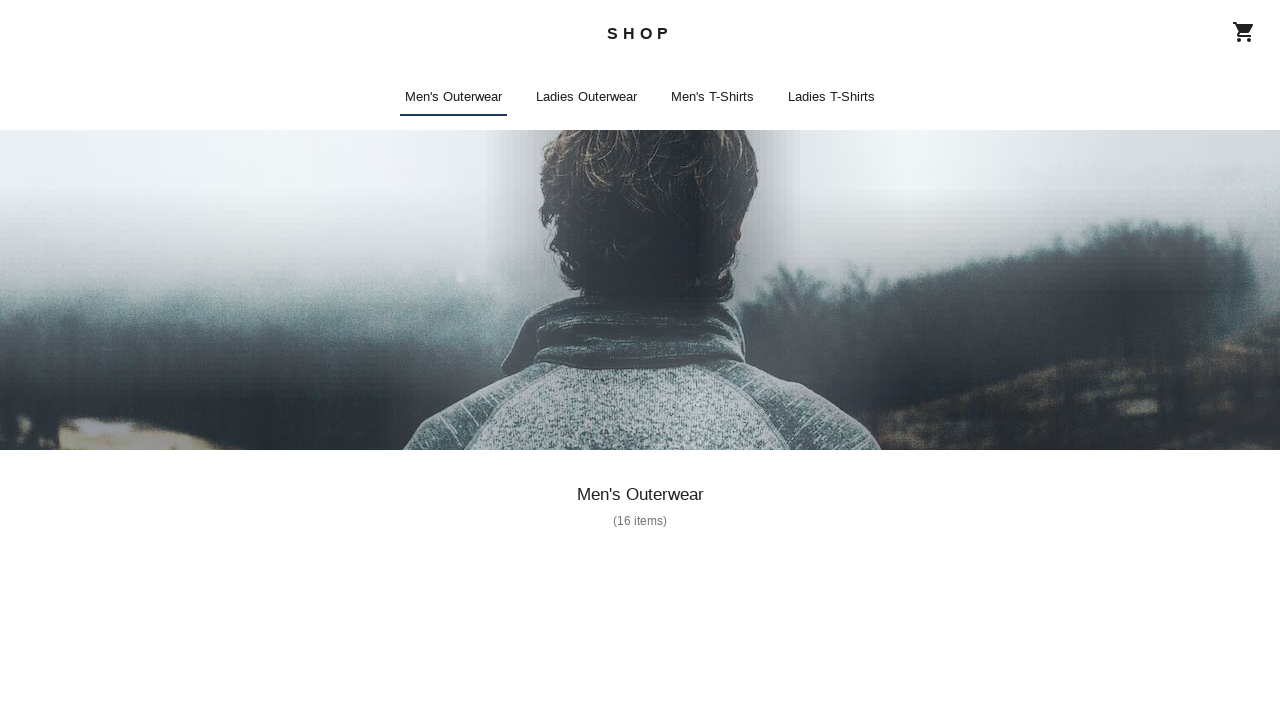

Waited 5000ms for products to load
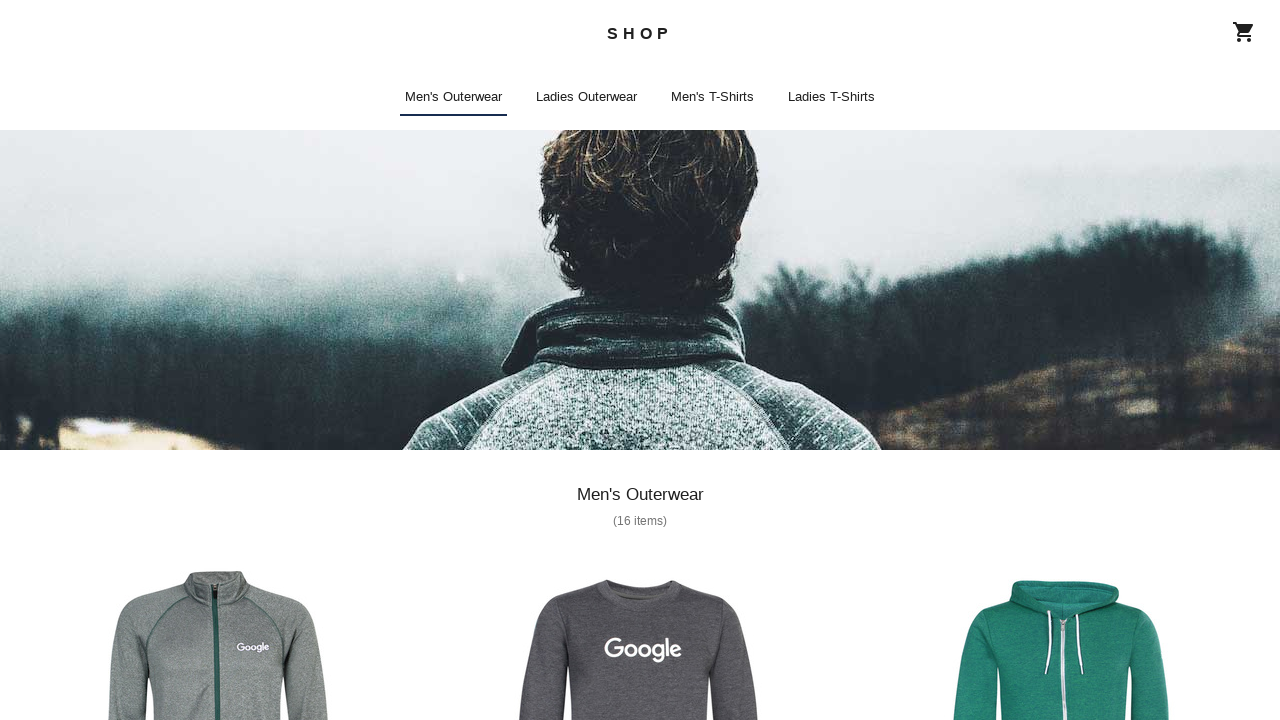

Retrieved all product titles - 16 products found
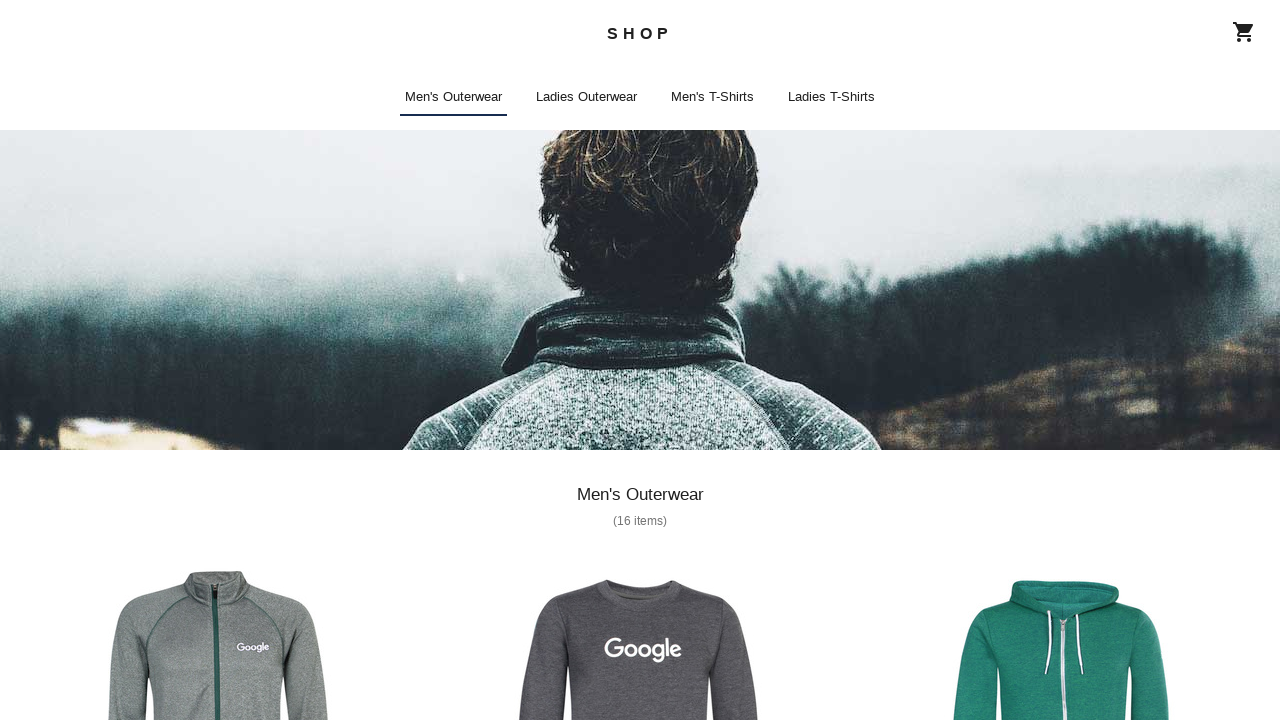

Verified that 16 products are displayed as expected
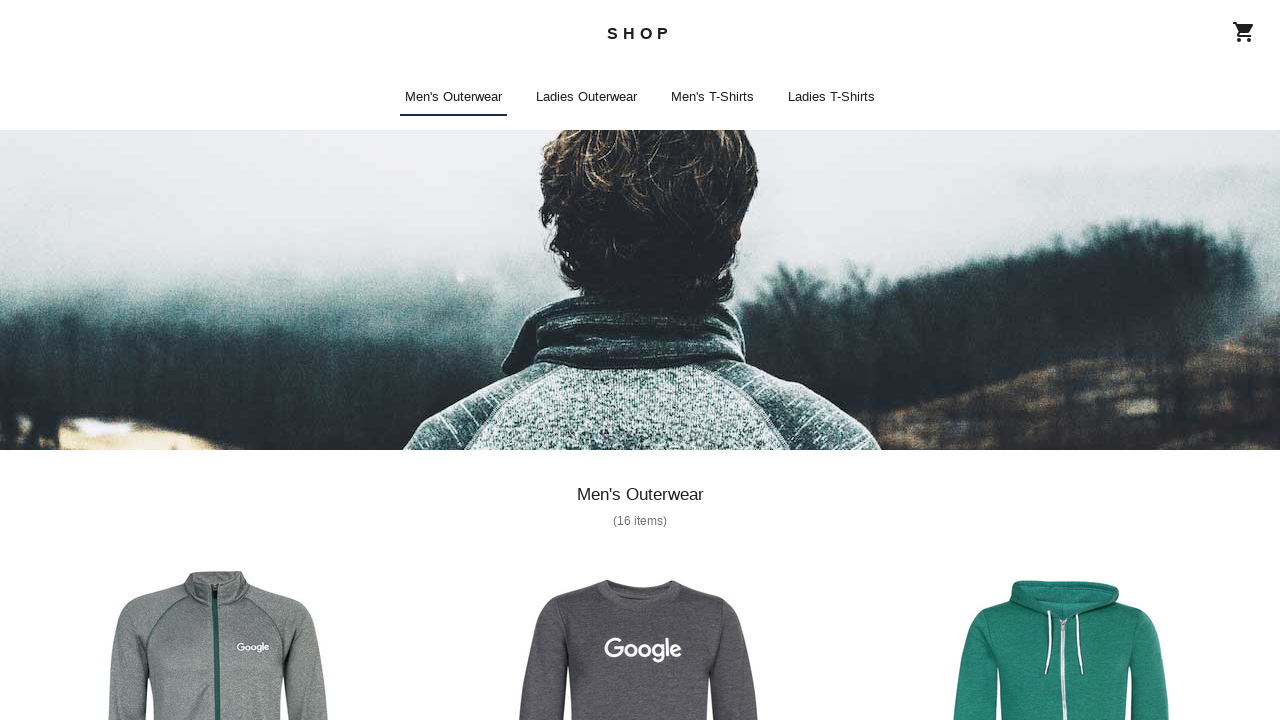

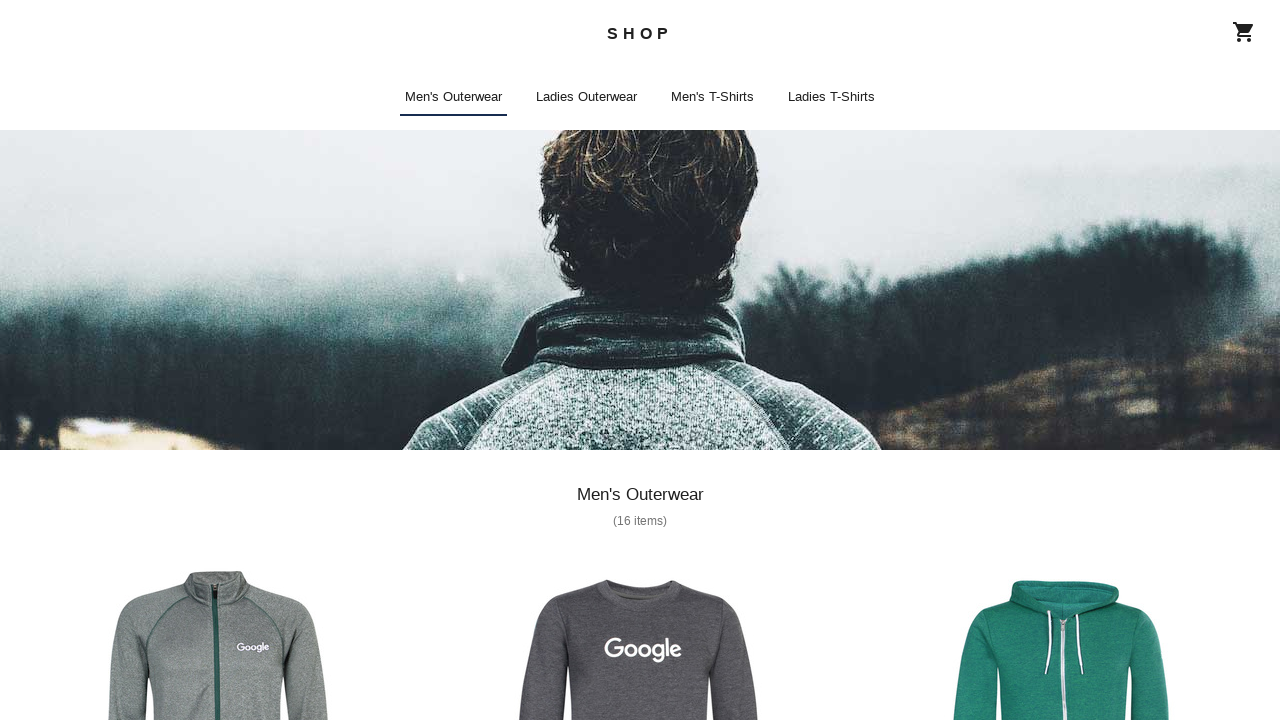